Tests a complete e-commerce checkout flow: adding products to cart, modifying quantities, proceeding to checkout, selecting country, agreeing to terms, and placing an order

Starting URL: https://rahulshettyacademy.com/seleniumPractise/#/cart

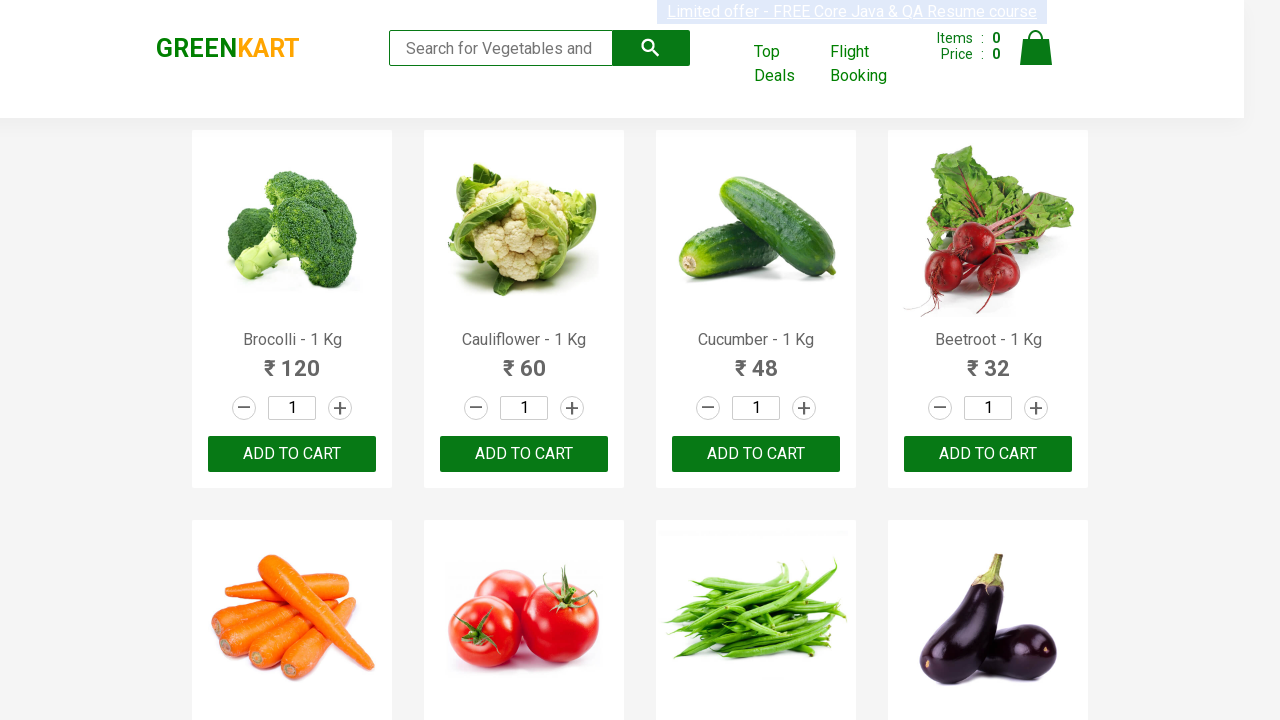

Clicked add to cart button for third product at (756, 454) on .product:nth-child(3) .product-action button
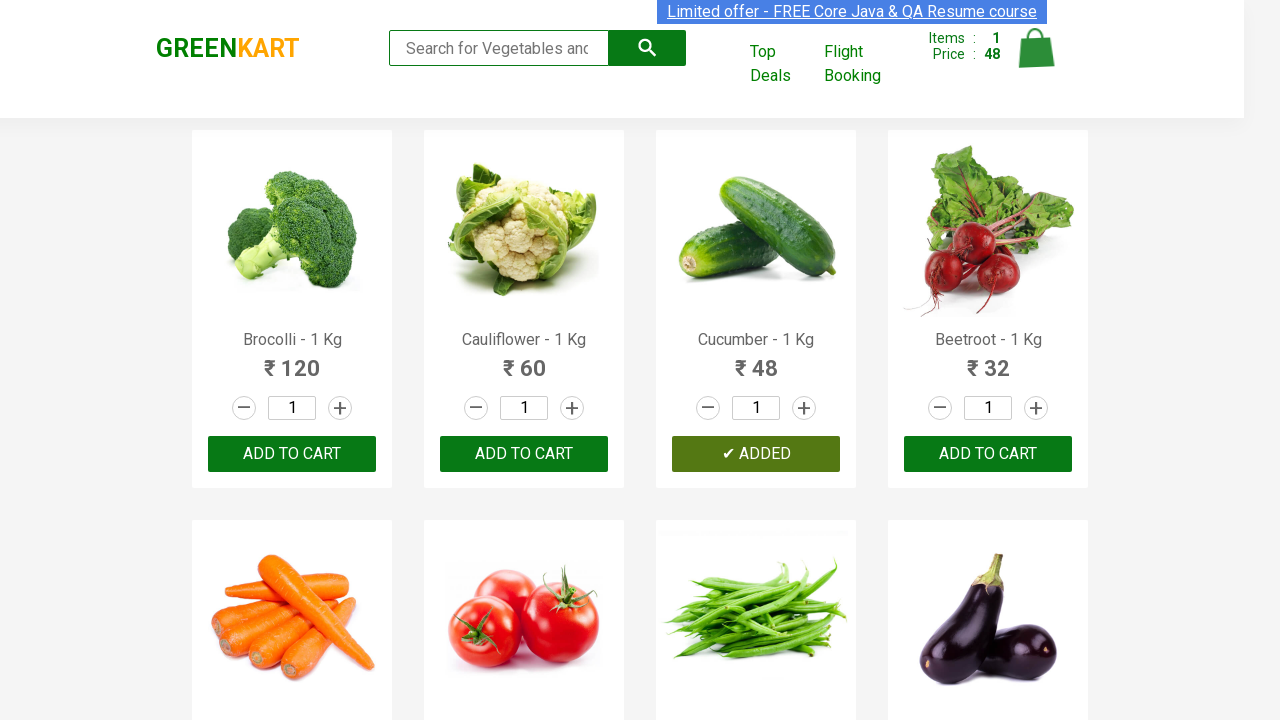

Set quantity to 3 for 20th product on .product:nth-child(20) .stepper-input input.quantity
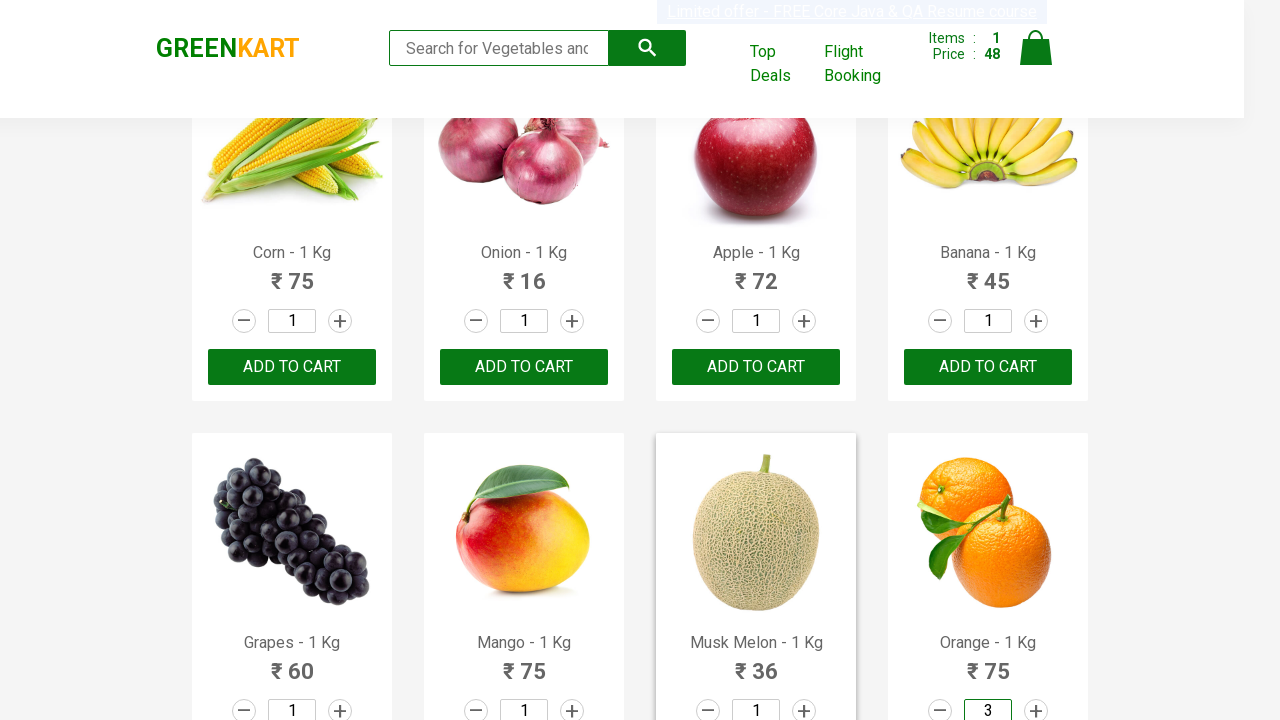

Clicked add to cart button for 20th product at (988, 360) on .product:nth-child(20) .product-action button
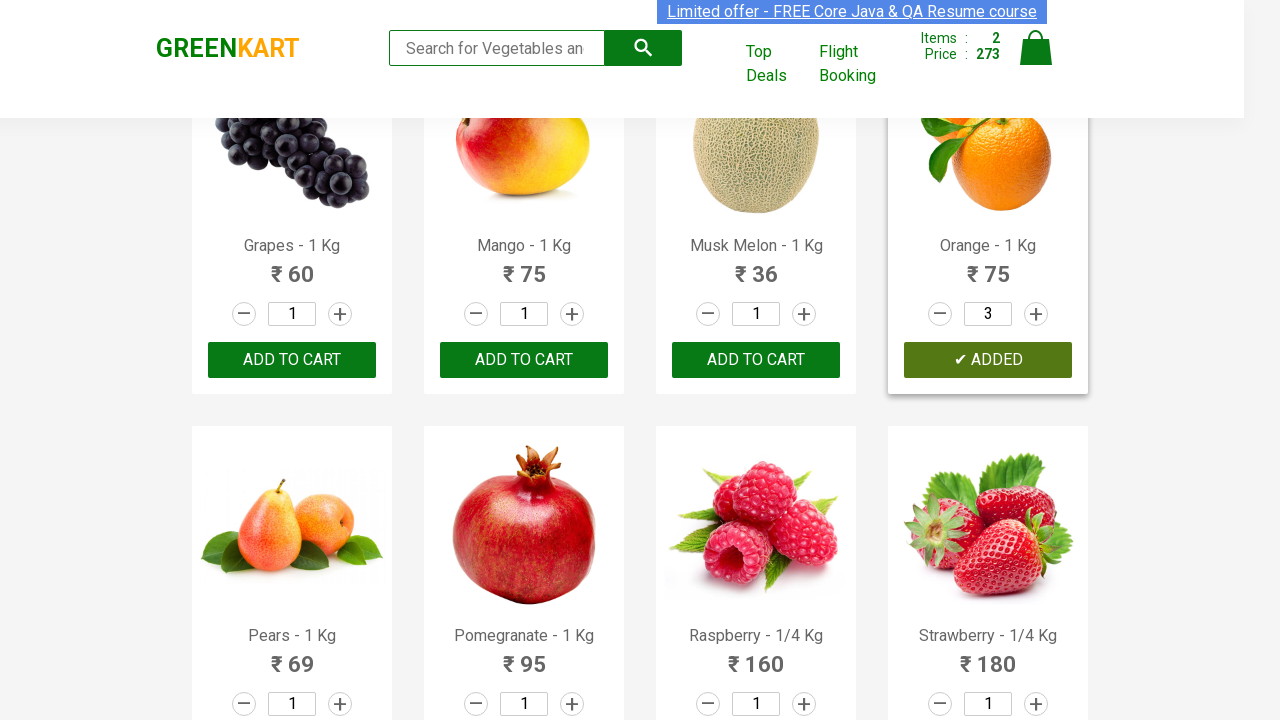

Clicked decrement button for 20th product at (940, 314) on .product:nth-child(20) .stepper-input a.decrement
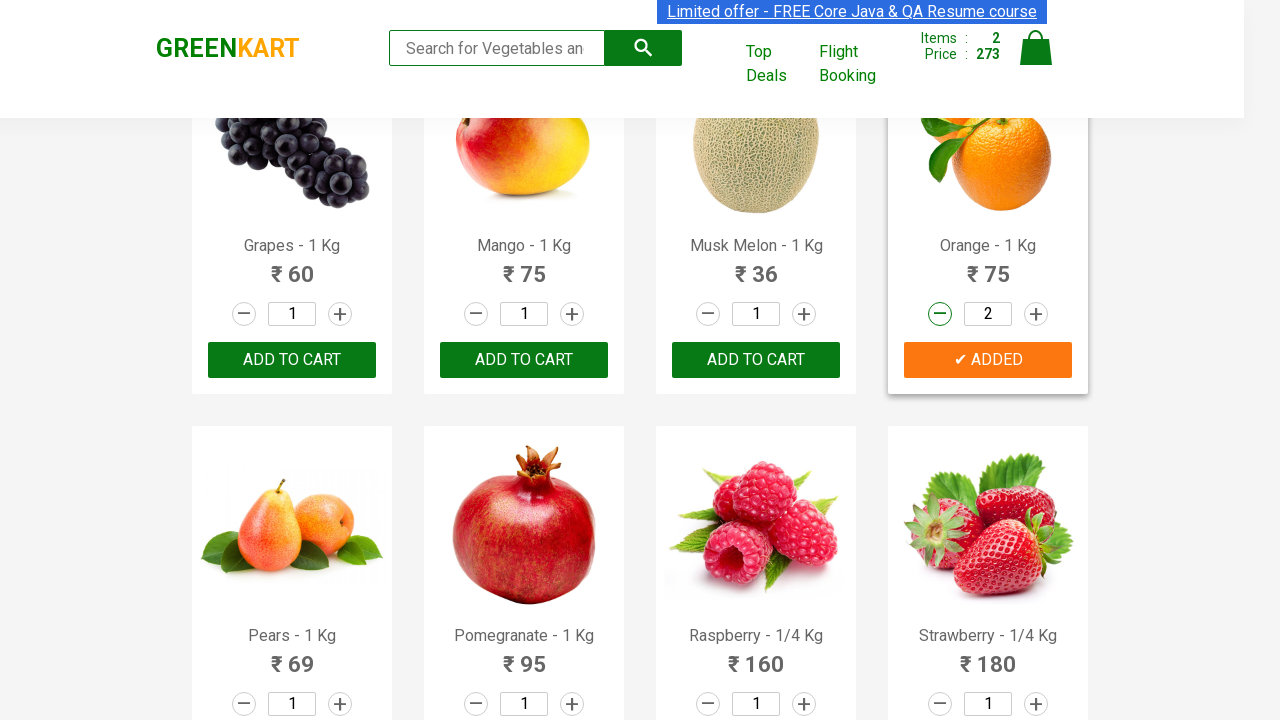

Clicked increment button for 21st product at (340, 704) on .product:nth-child(21) .stepper-input a.increment
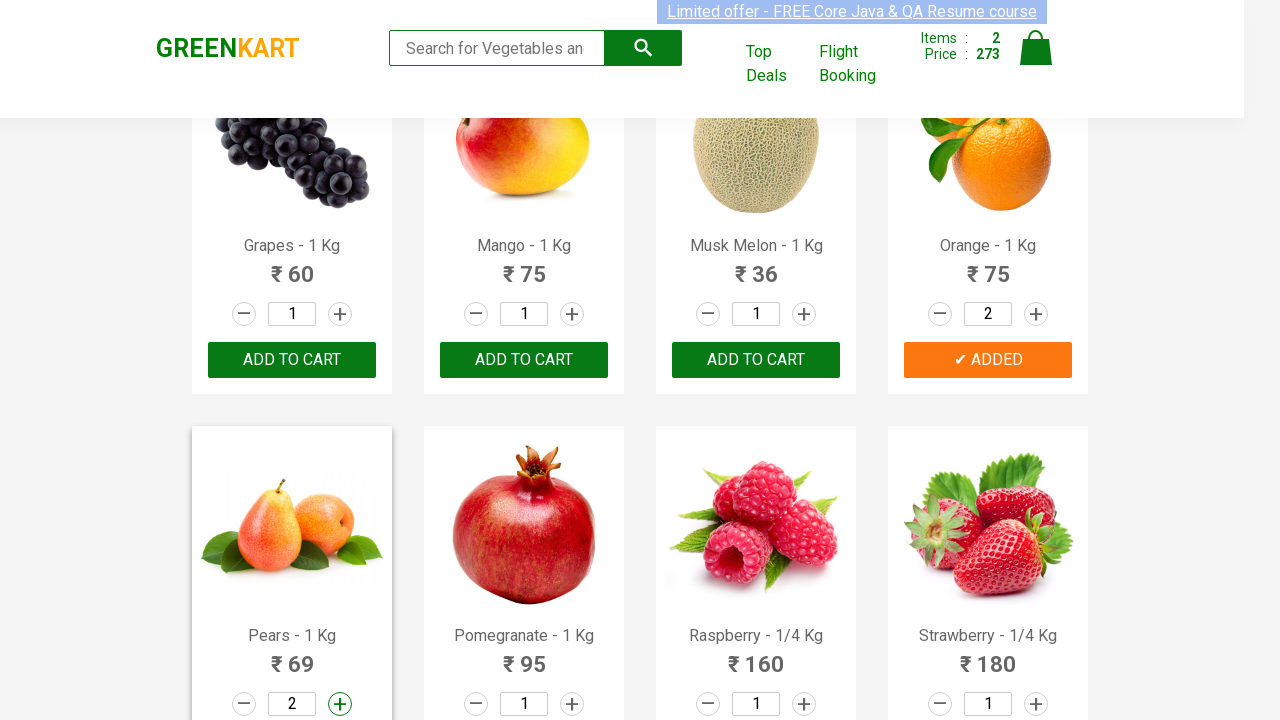

Clicked cart icon to view cart at (1036, 59) on .cart-icon
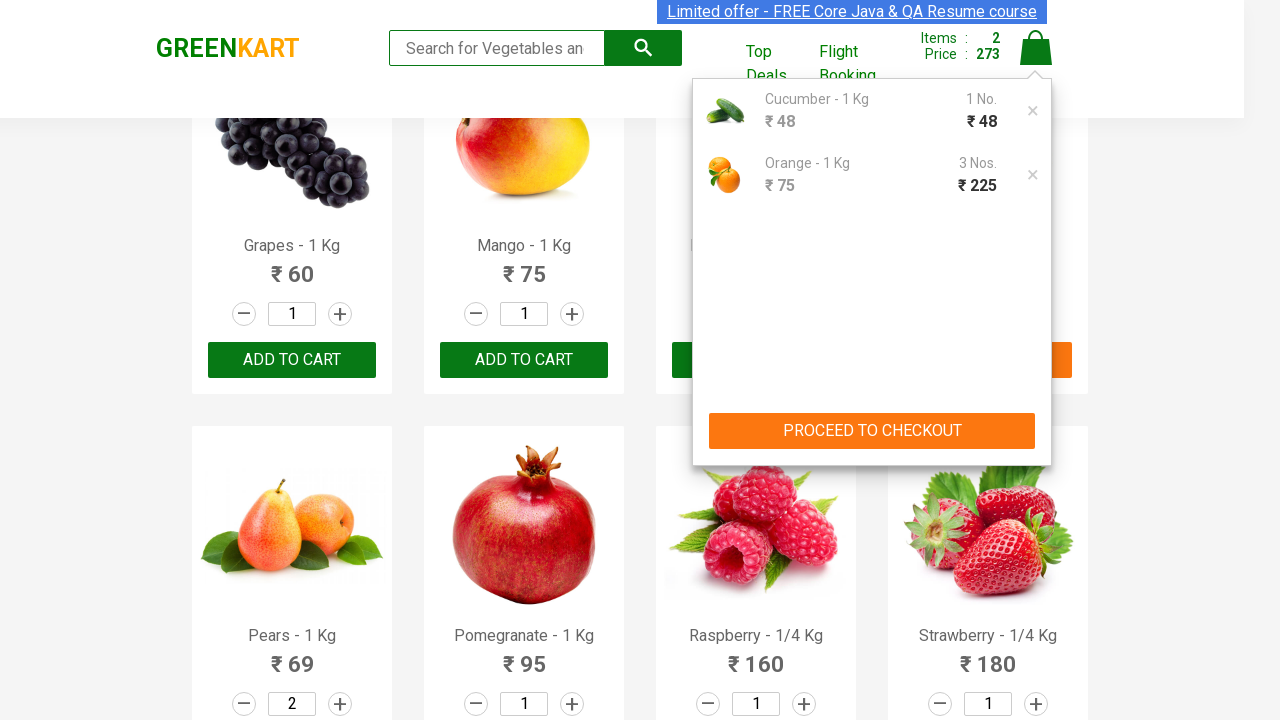

Clicked PROCEED TO CHECKOUT button at (872, 431) on text=PROCEED TO CHECKOUT
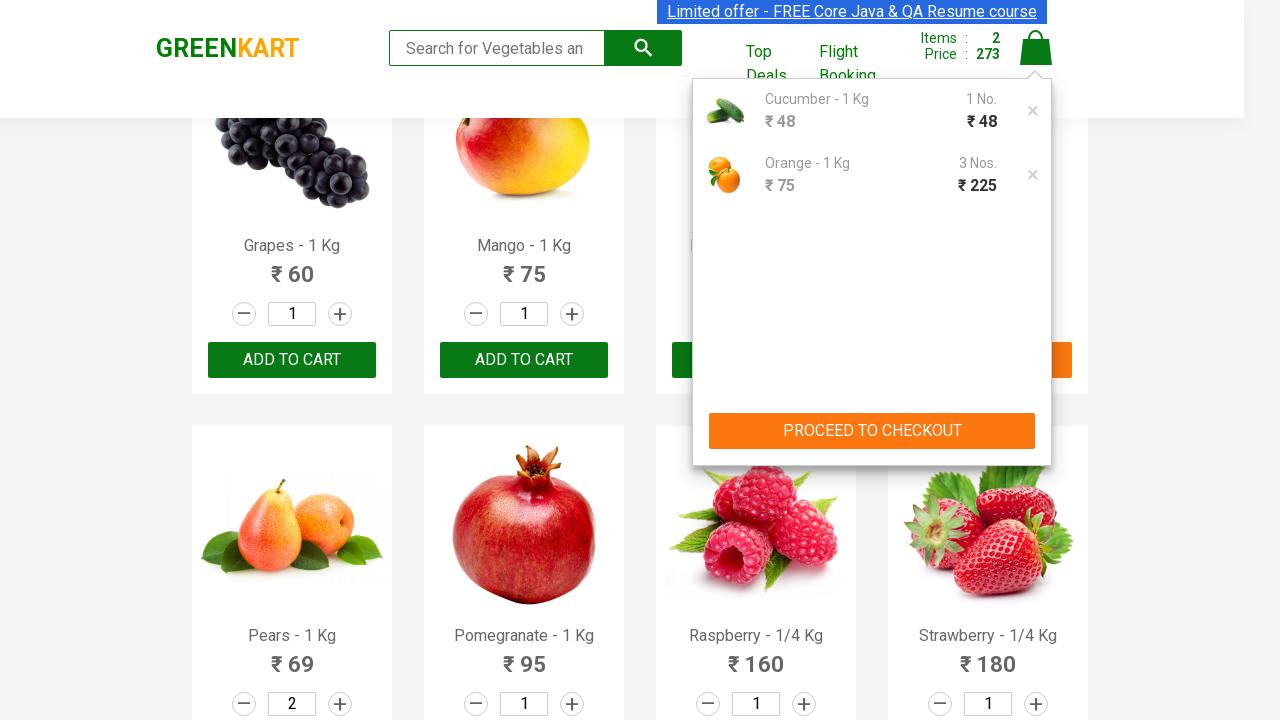

Checkout page loaded with order summary table
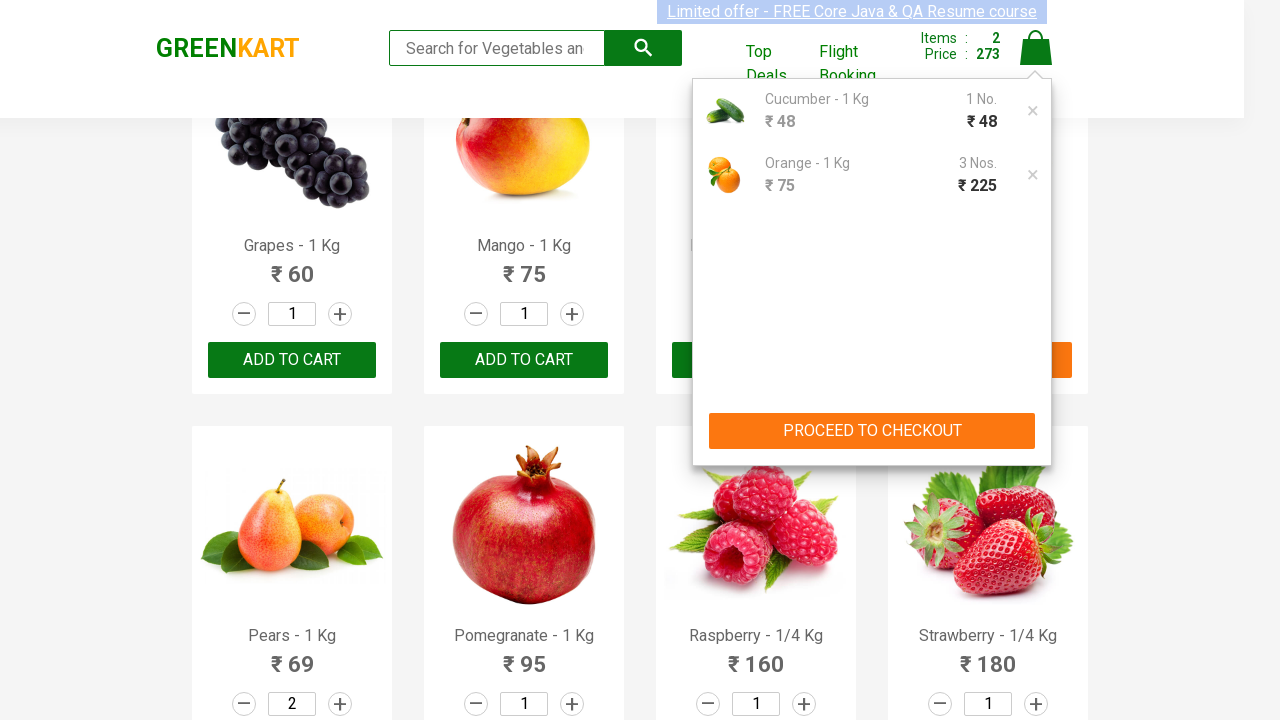

Clicked Place Order button at (1036, 491) on text=Place Order
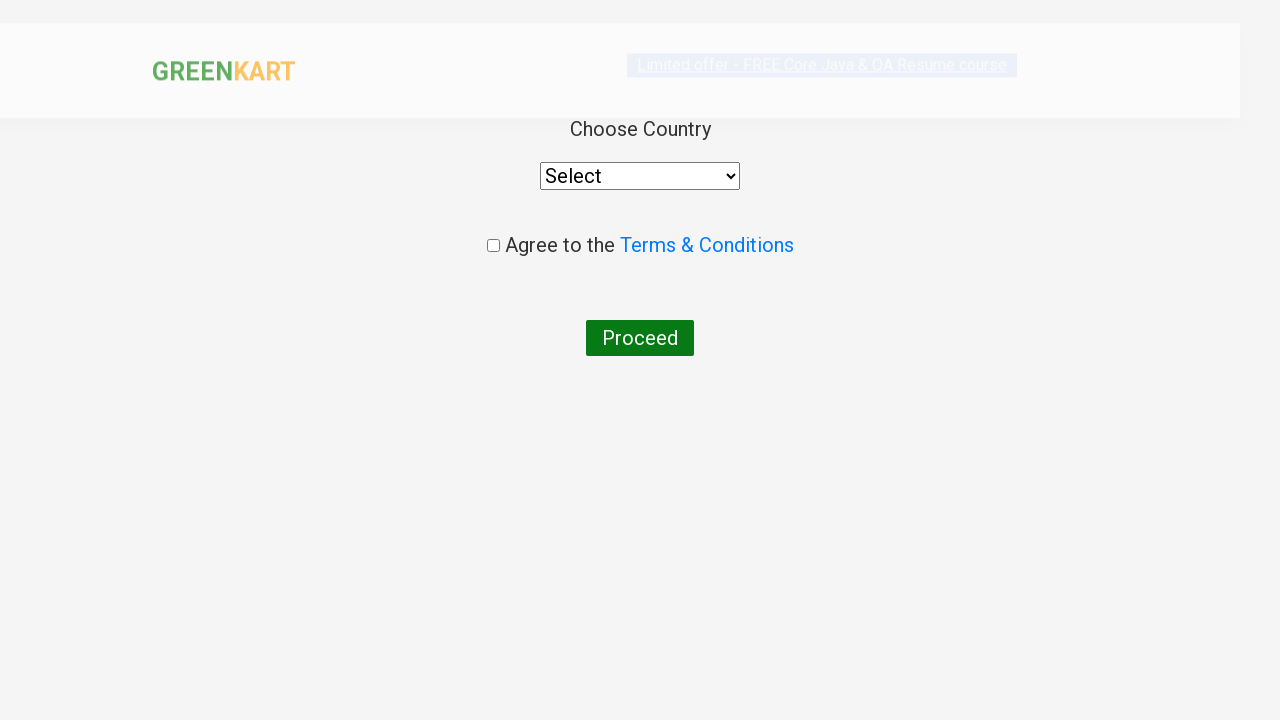

Selected Albania from country dropdown on select
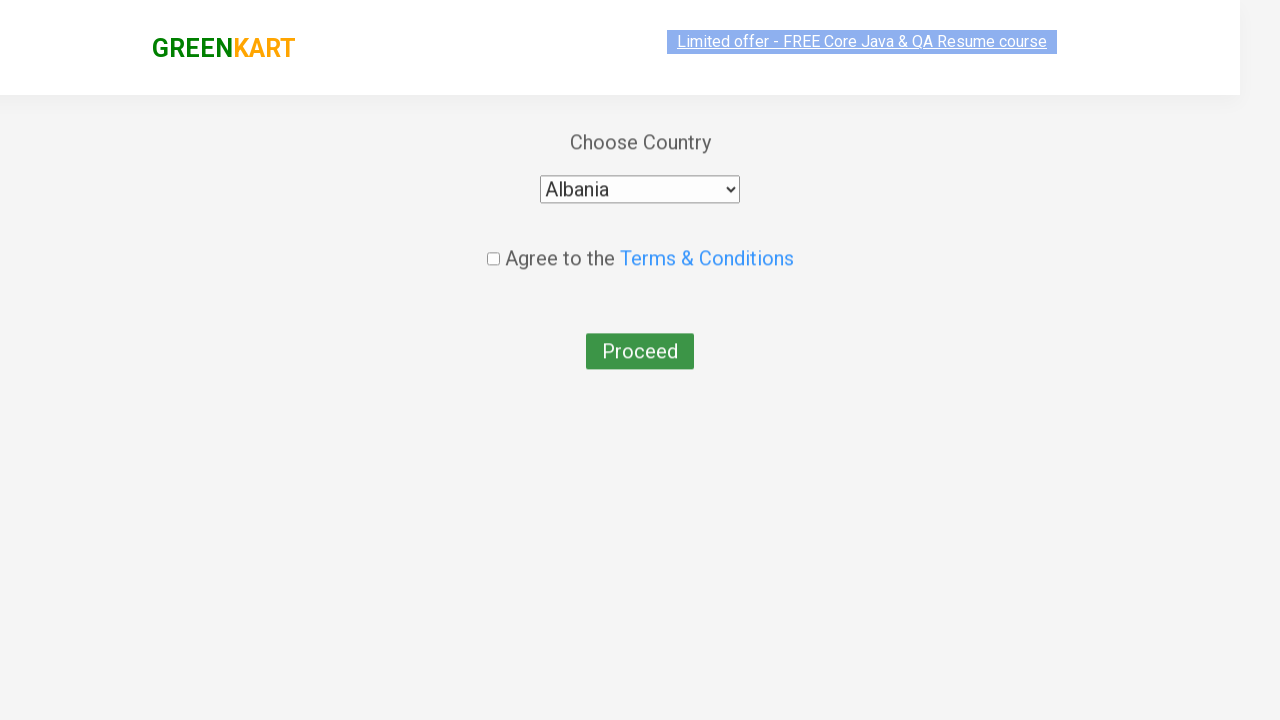

Checked the terms and conditions agreement checkbox at (493, 246) on .chkAgree
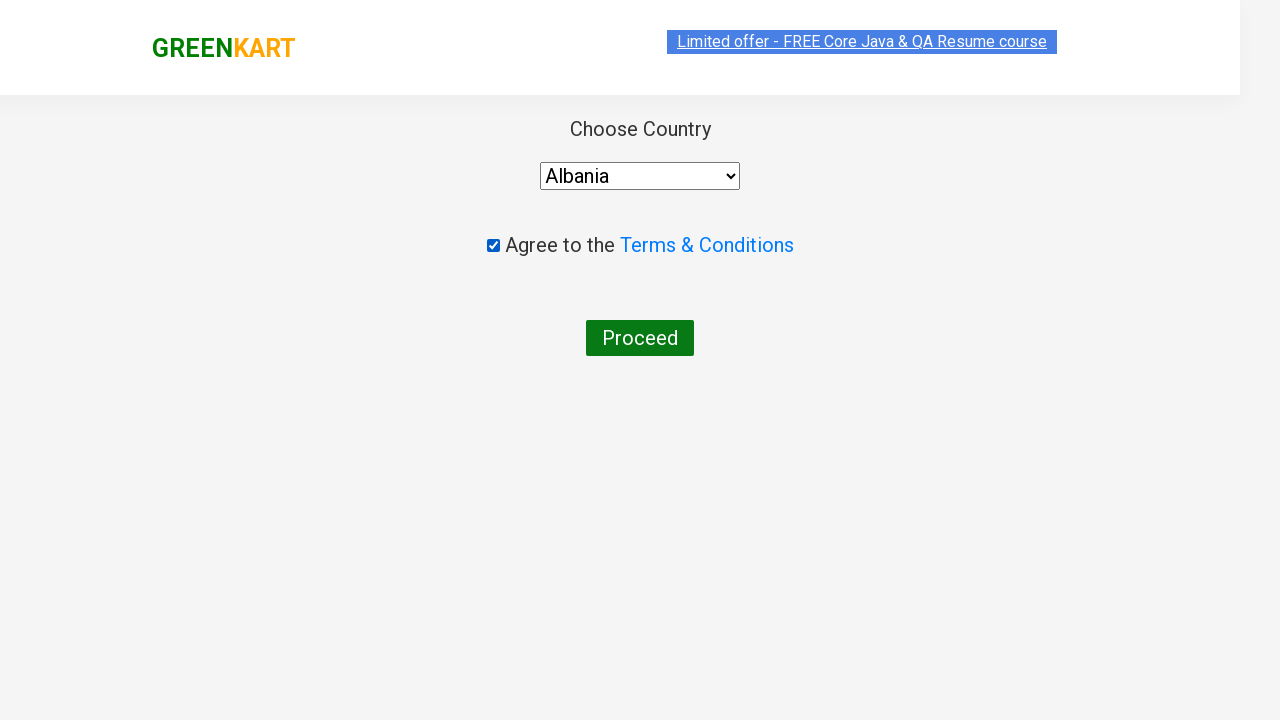

Clicked Proceed button to complete order at (640, 338) on text=Proceed
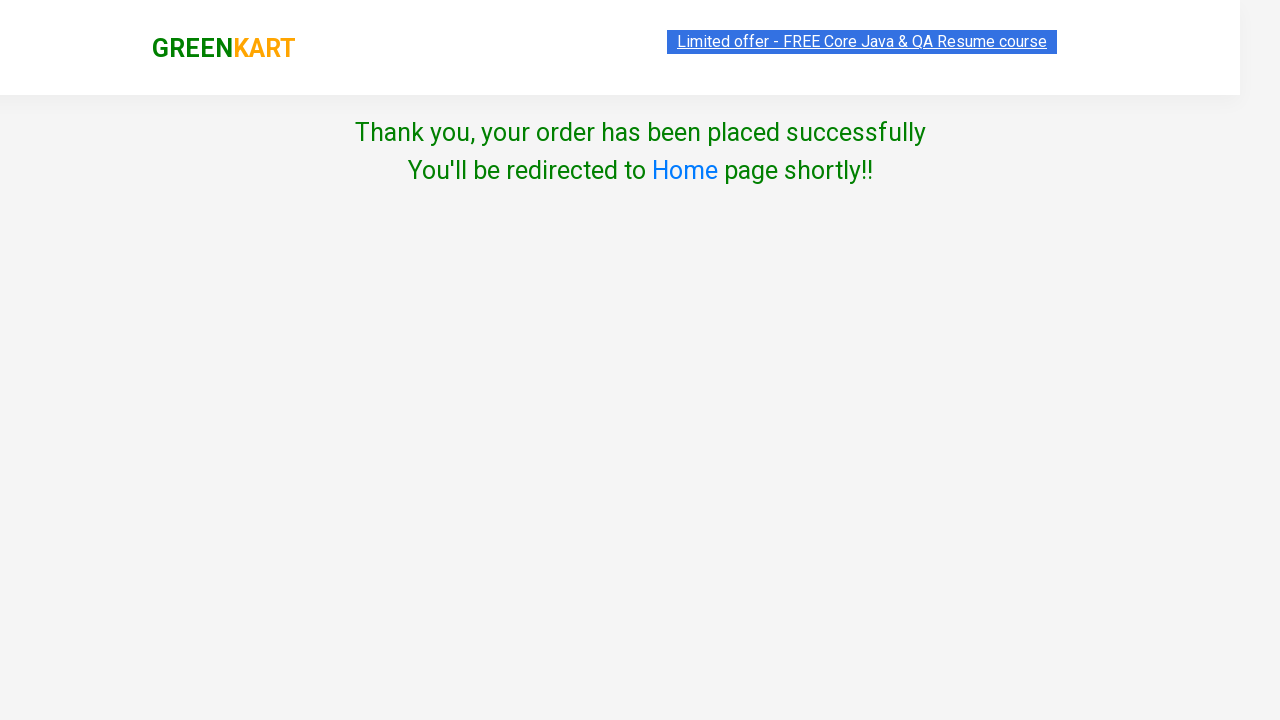

Order success message displayed: 'Thank you, your order has been placed successfully'
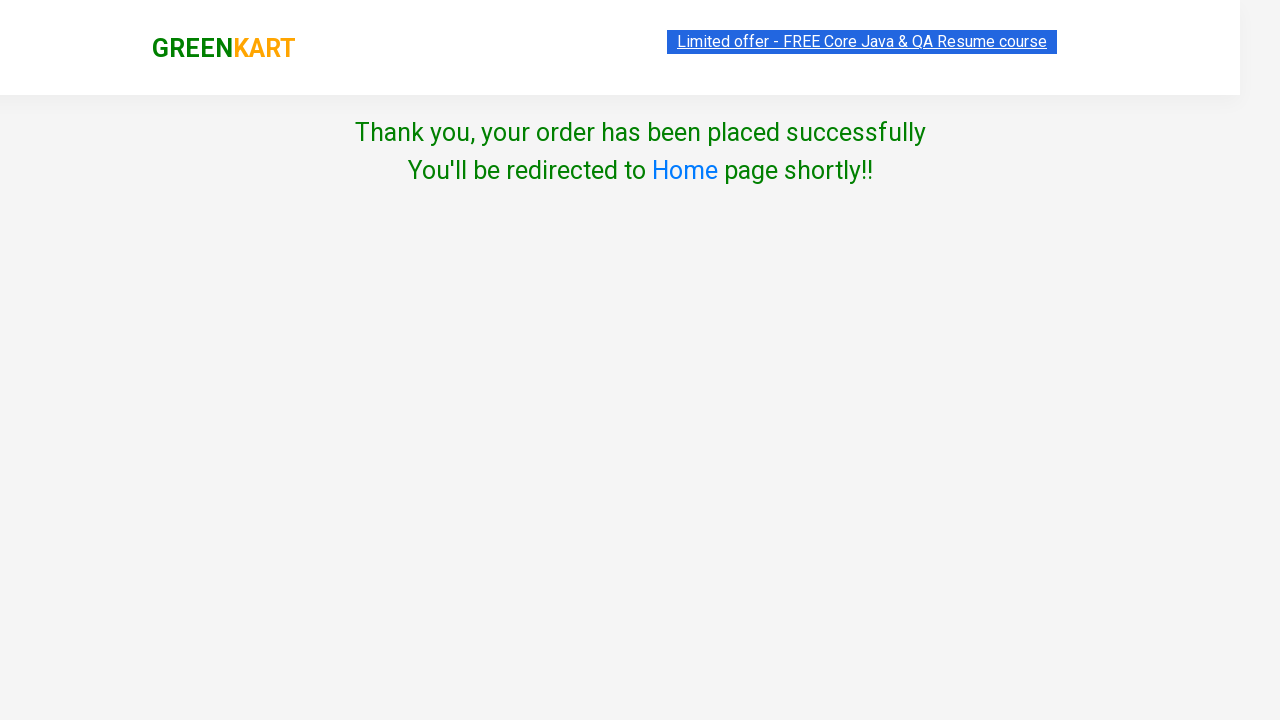

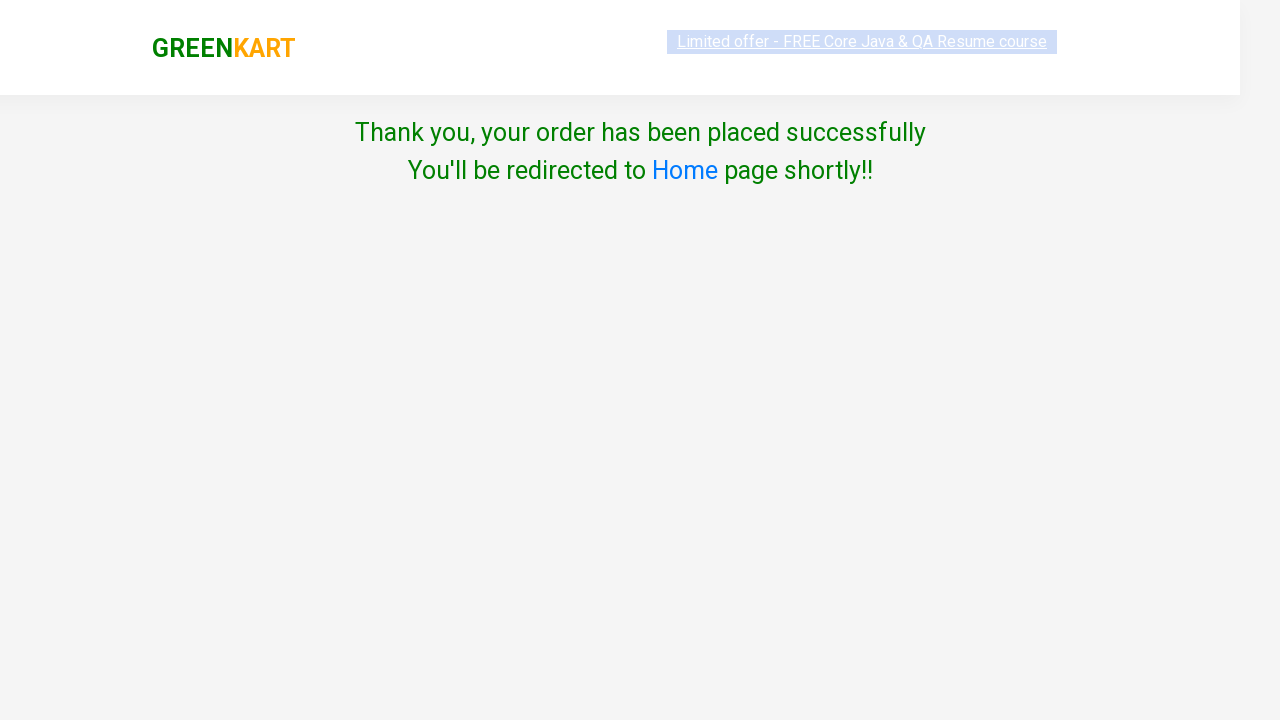